Navigates to VCTC Pune website and performs vertical scrolling using JavaScript

Starting URL: https://vctcpune.com

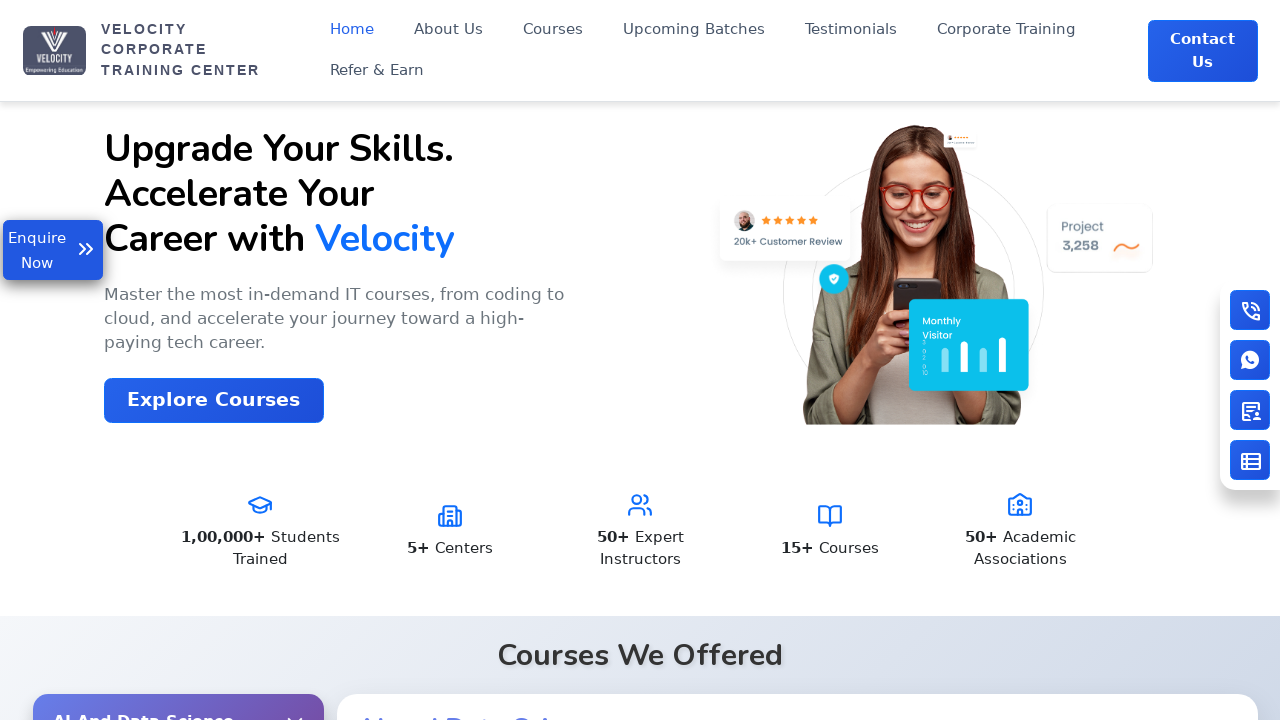

Scrolled page by 100 pixels horizontally and 800 pixels vertically using JavaScript
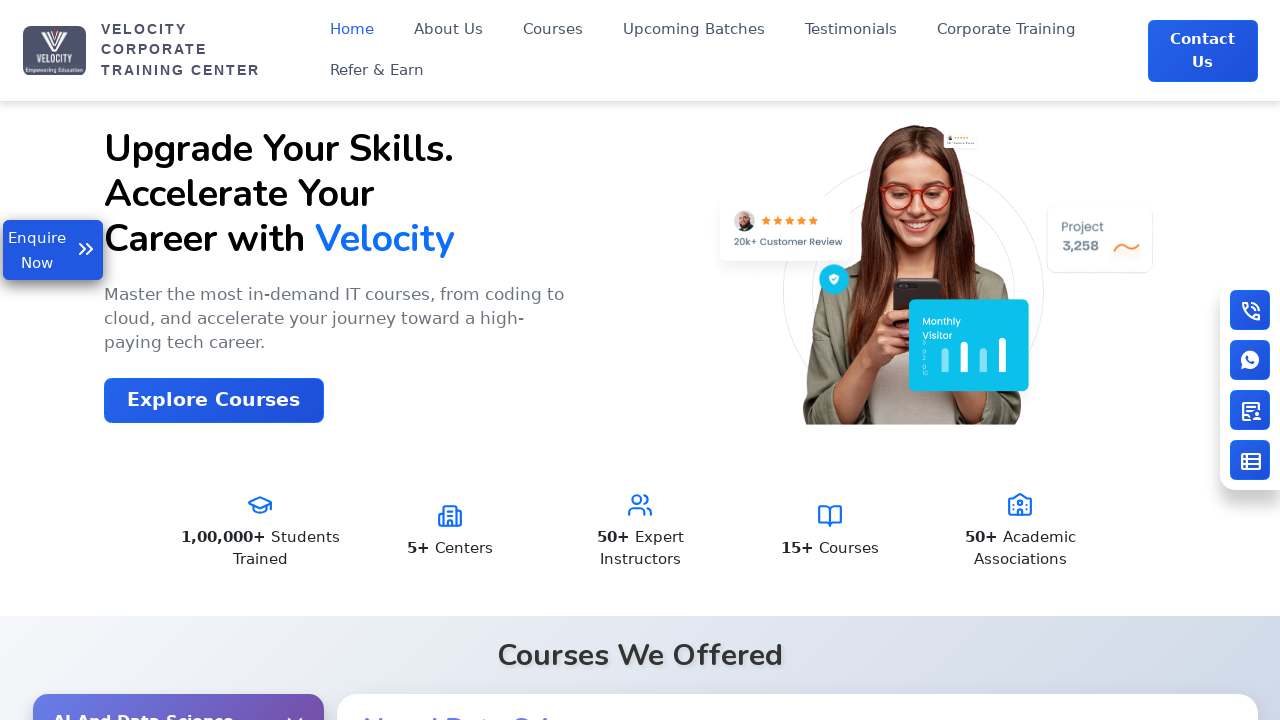

Waited 1 second to observe the scroll effect
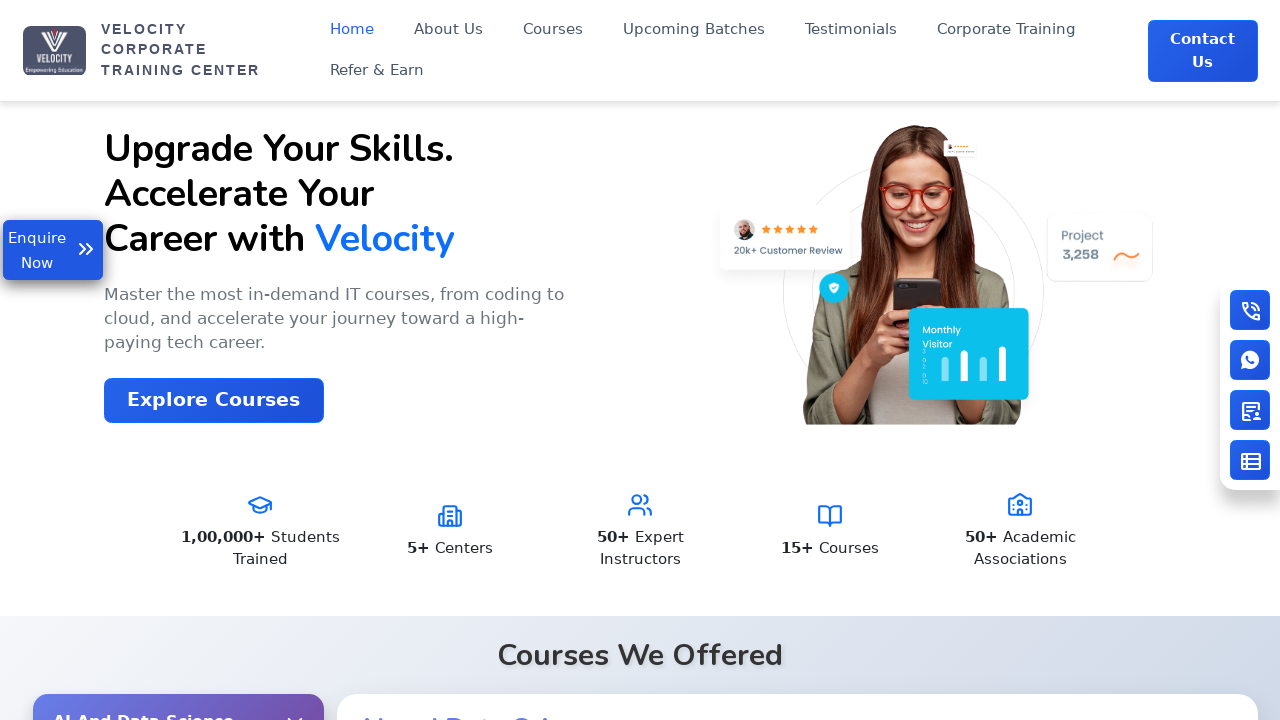

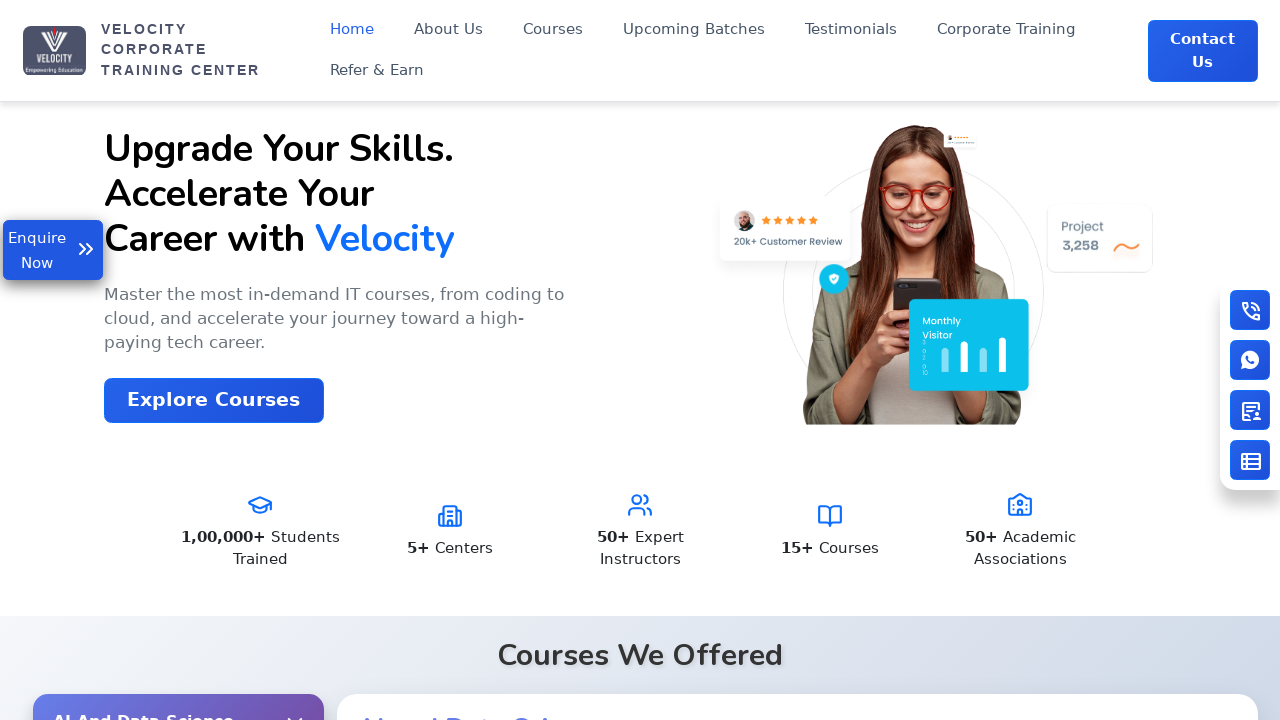